Tests JavaScript alert popup handling by clicking a button that triggers an alert and accepting the alert dialog

Starting URL: https://demoqa.com/alerts

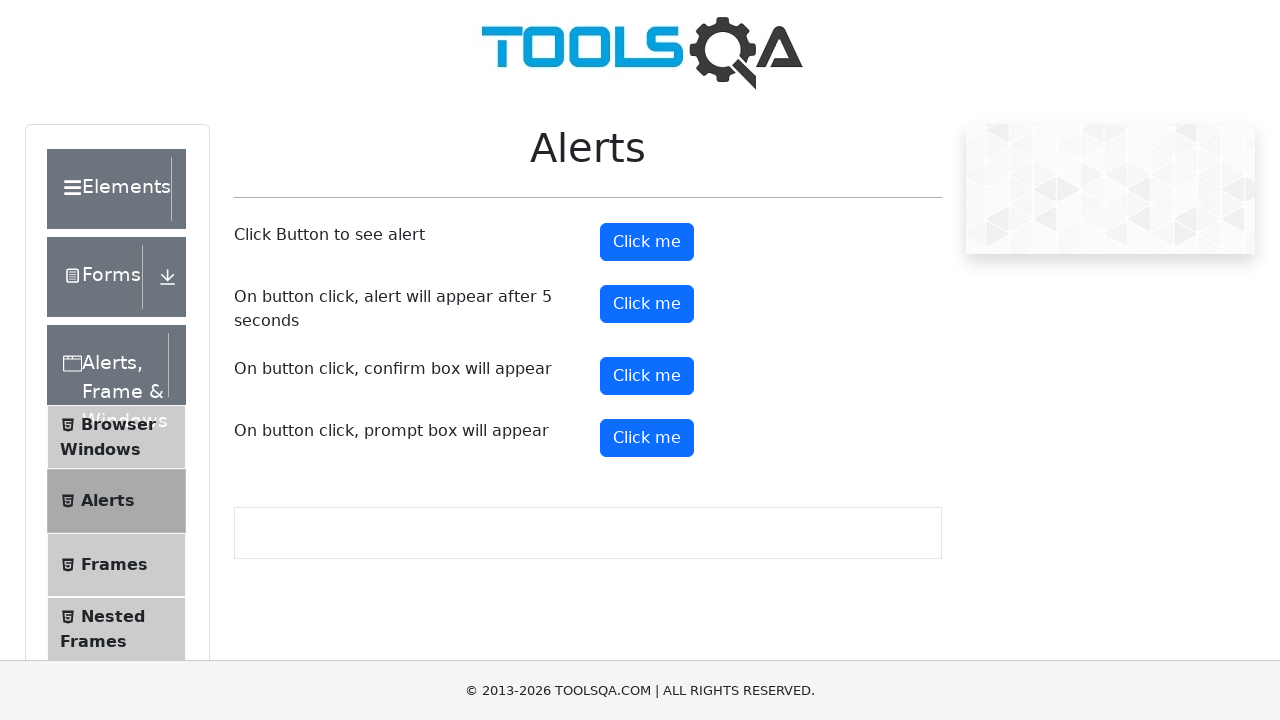

Set up dialog handler to automatically accept alerts
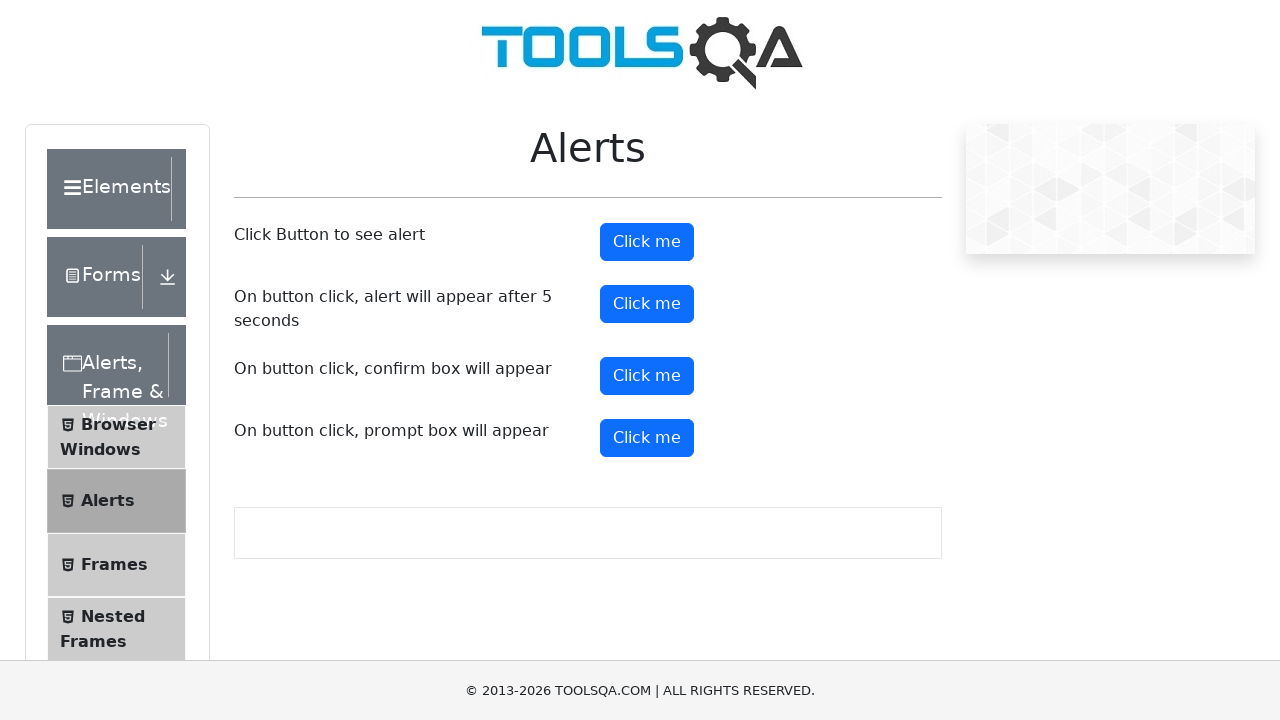

Clicked alert button to trigger JavaScript alert at (647, 242) on #alertButton
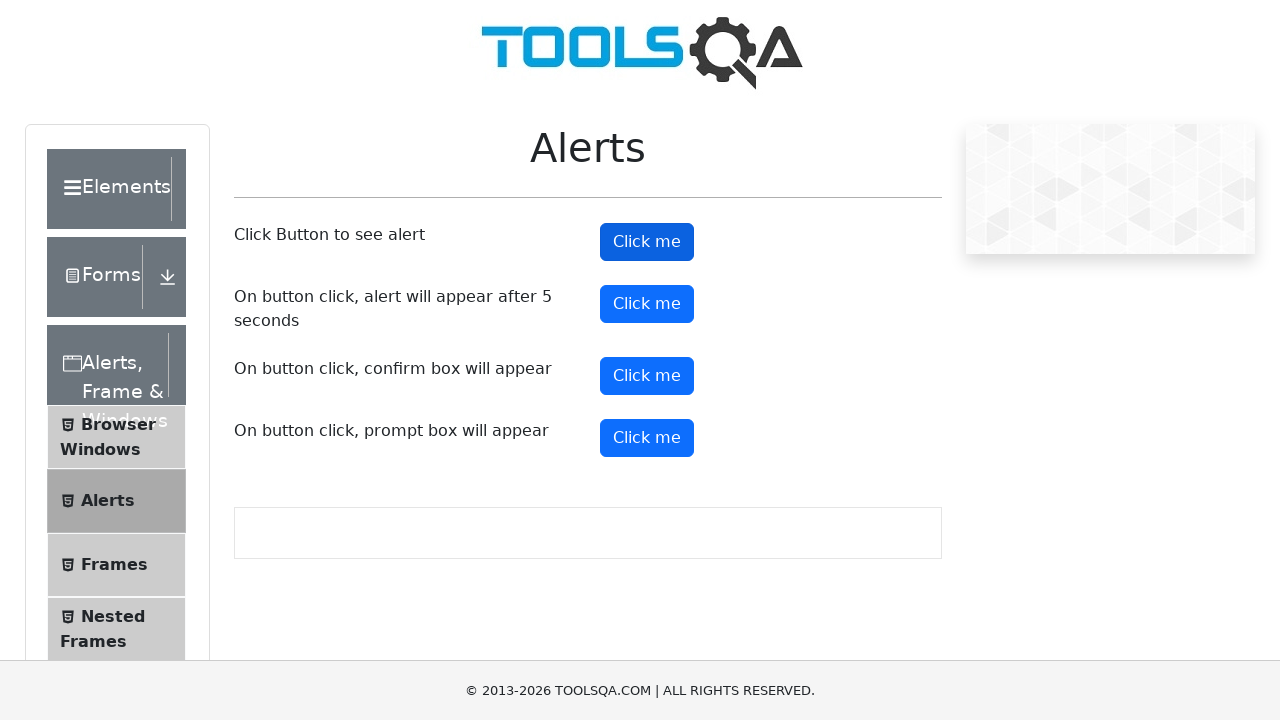

Waited for alert dialog to be handled
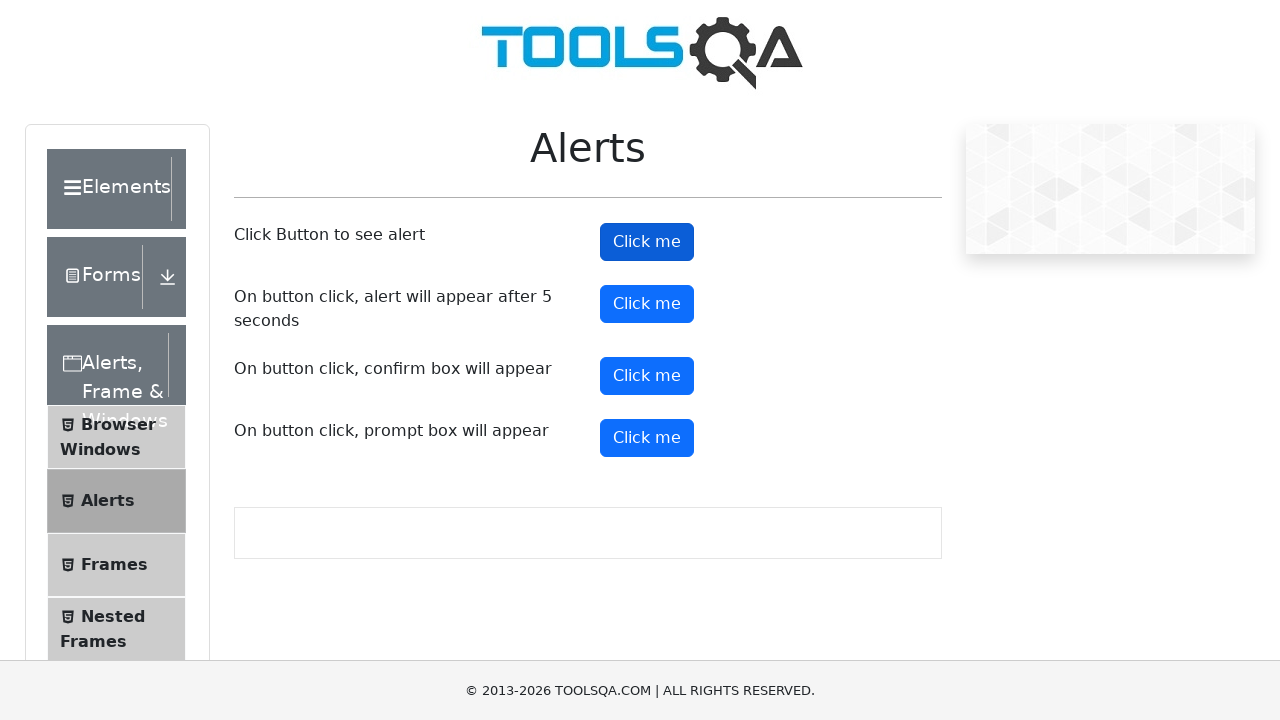

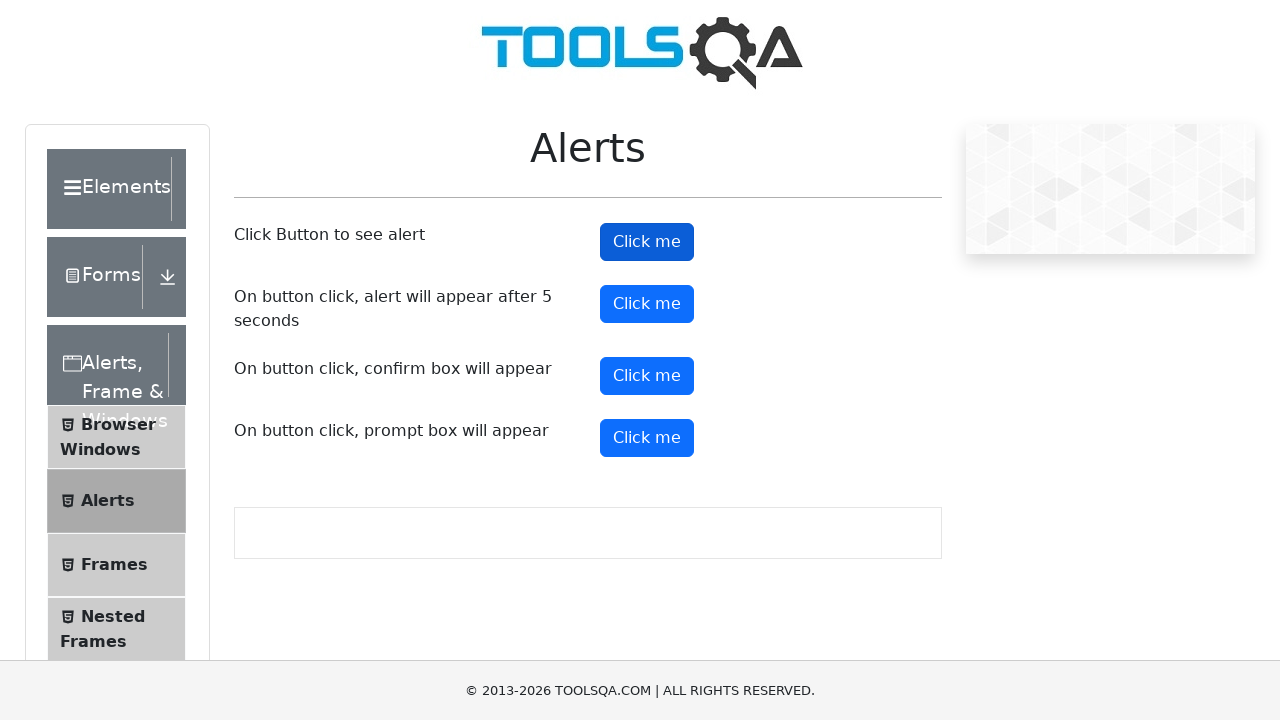